Tests that new todo items are appended to the bottom of the list and the counter displays correctly

Starting URL: https://demo.playwright.dev/todomvc

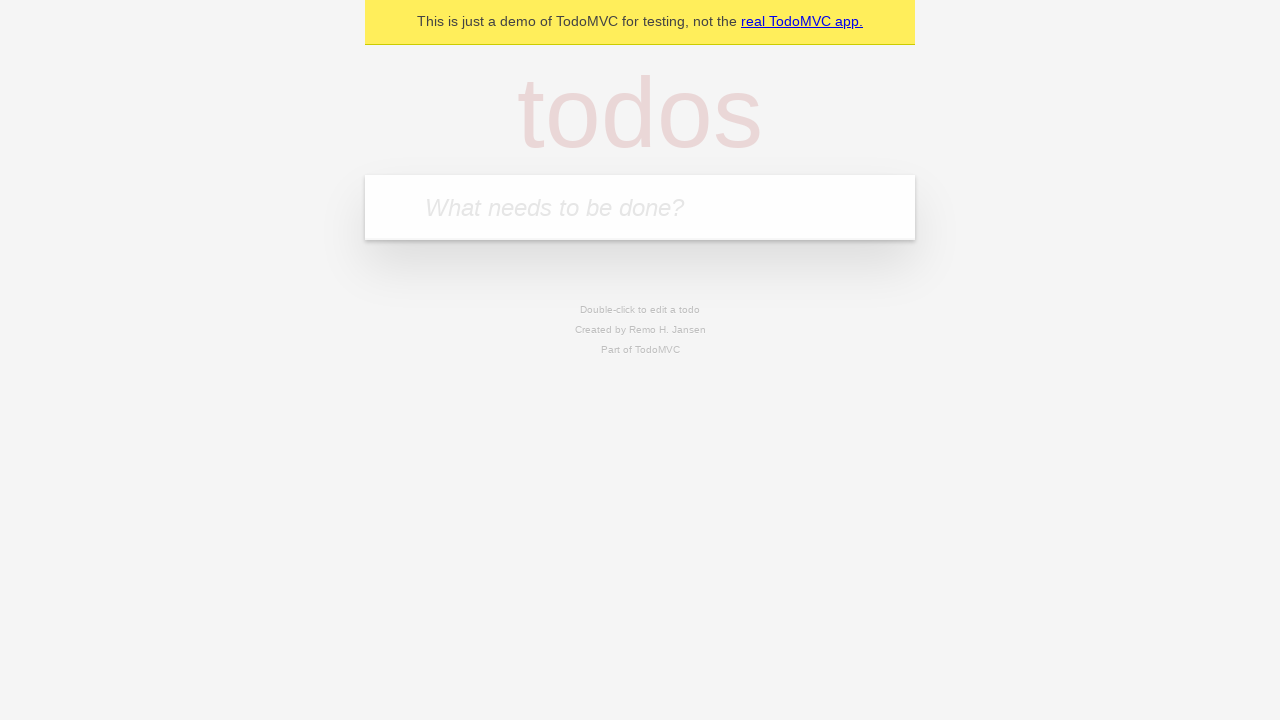

Navigated to TodoMVC demo page
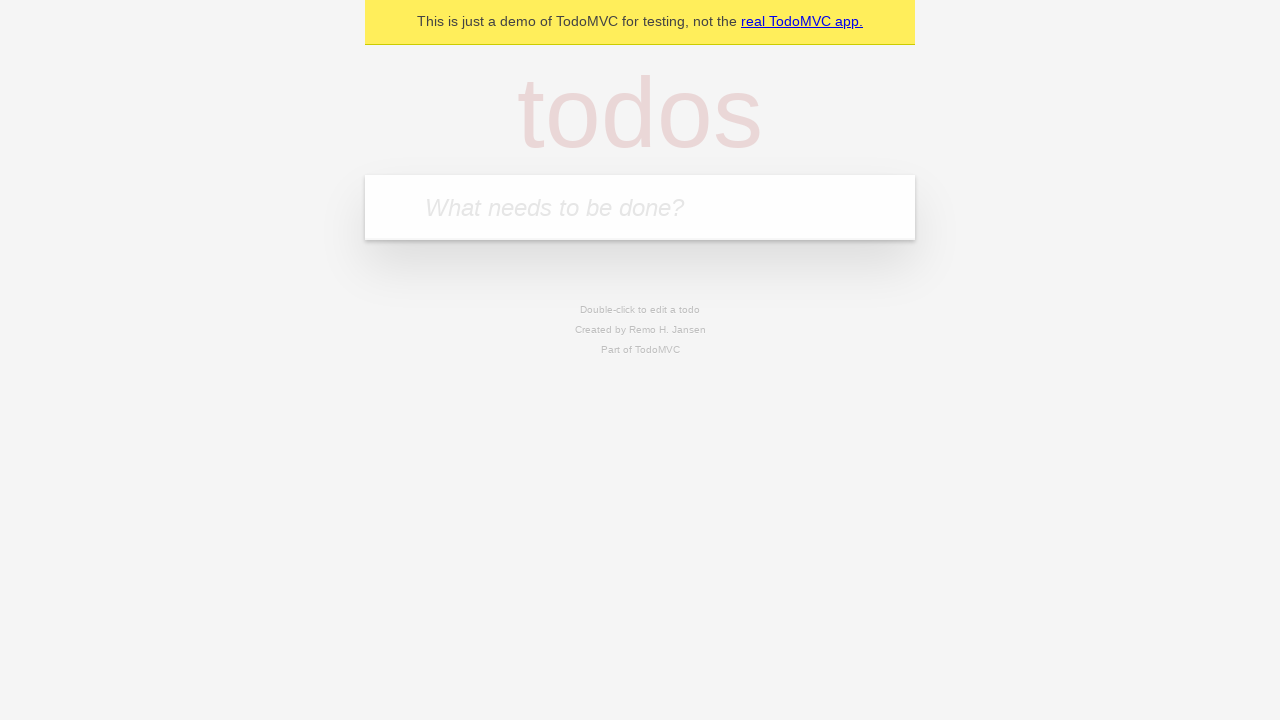

Located the todo input field
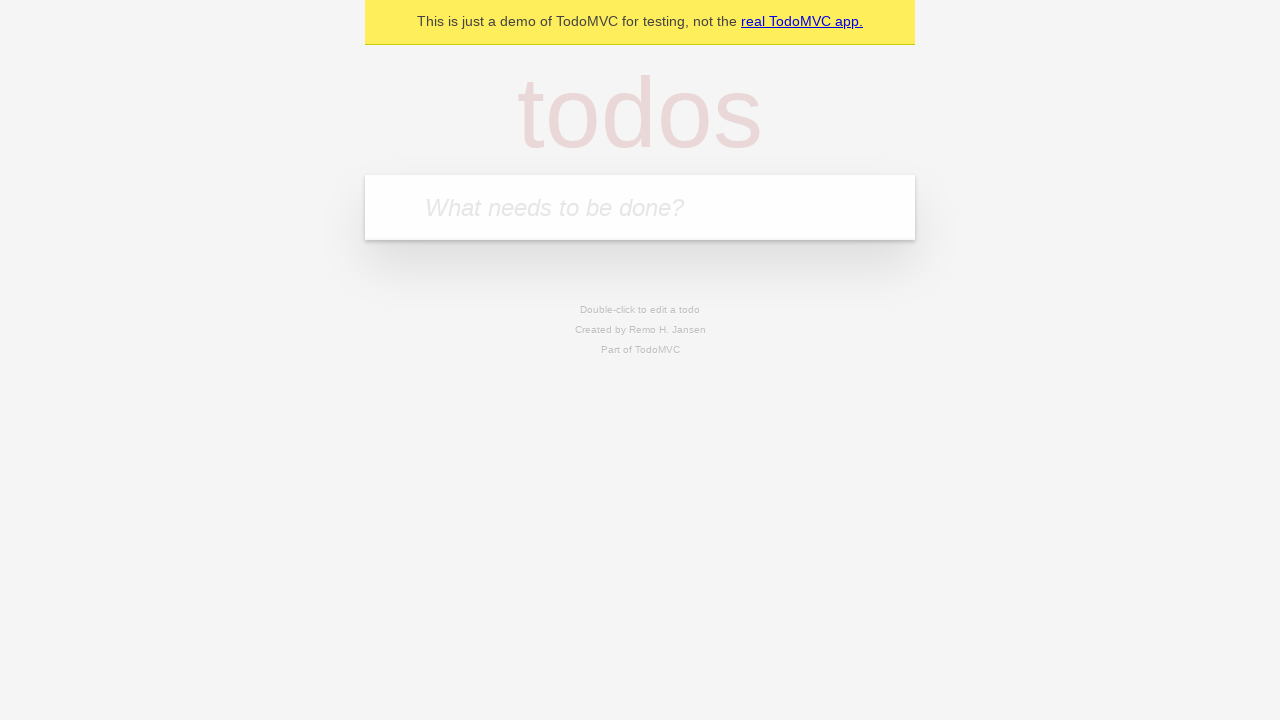

Filled todo input with 'buy some cheese' on internal:attr=[placeholder="What needs to be done?"i]
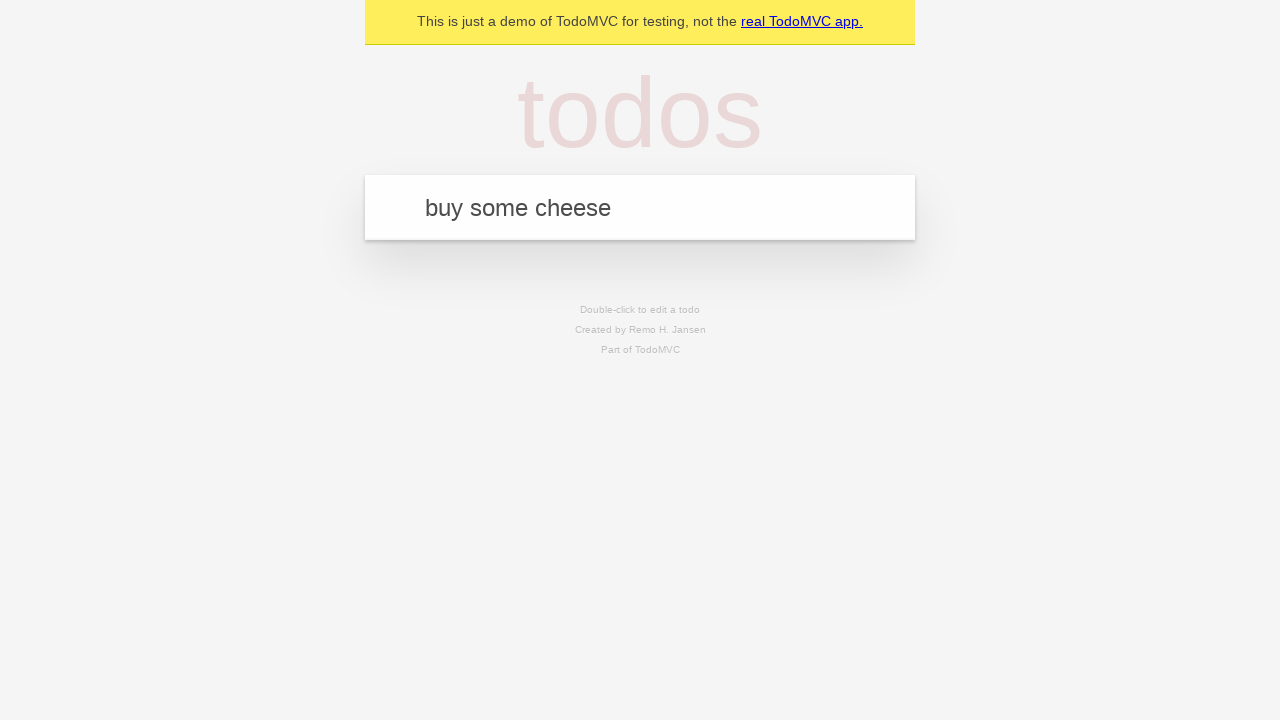

Pressed Enter to add 'buy some cheese' to the list on internal:attr=[placeholder="What needs to be done?"i]
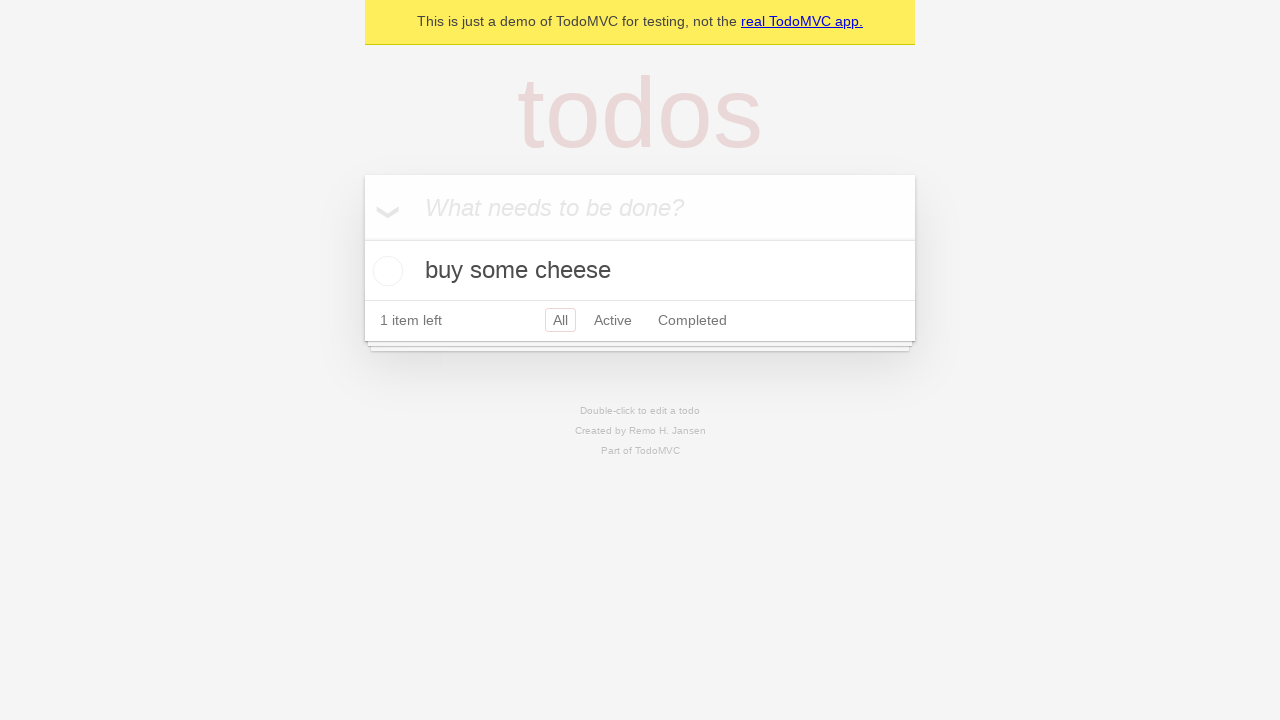

Filled todo input with 'feed the cat' on internal:attr=[placeholder="What needs to be done?"i]
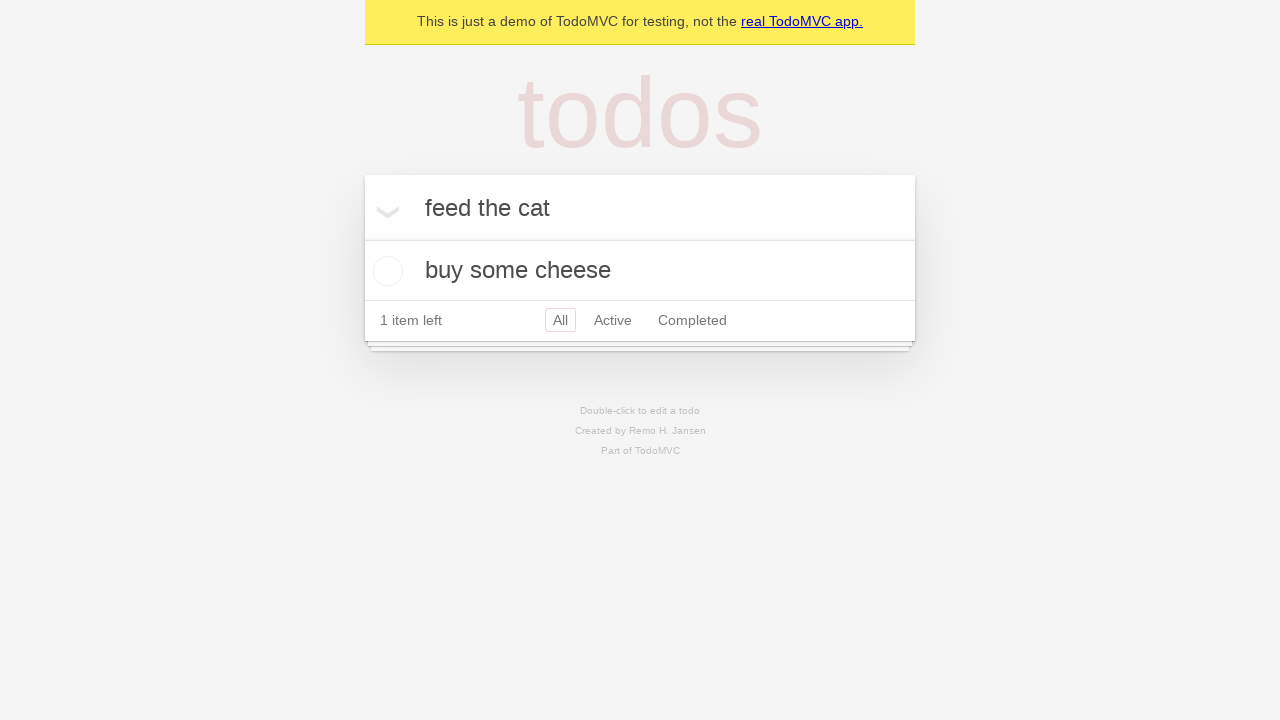

Pressed Enter to add 'feed the cat' to the list on internal:attr=[placeholder="What needs to be done?"i]
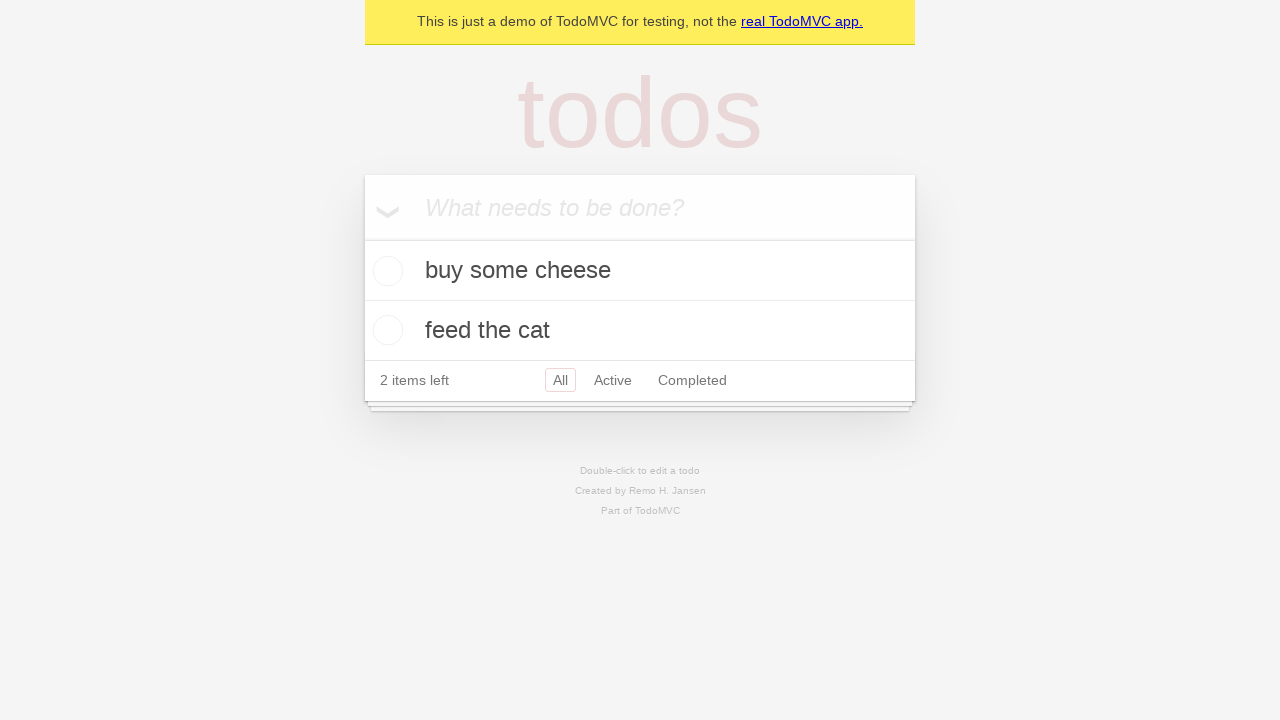

Filled todo input with 'book a doctors appointment' on internal:attr=[placeholder="What needs to be done?"i]
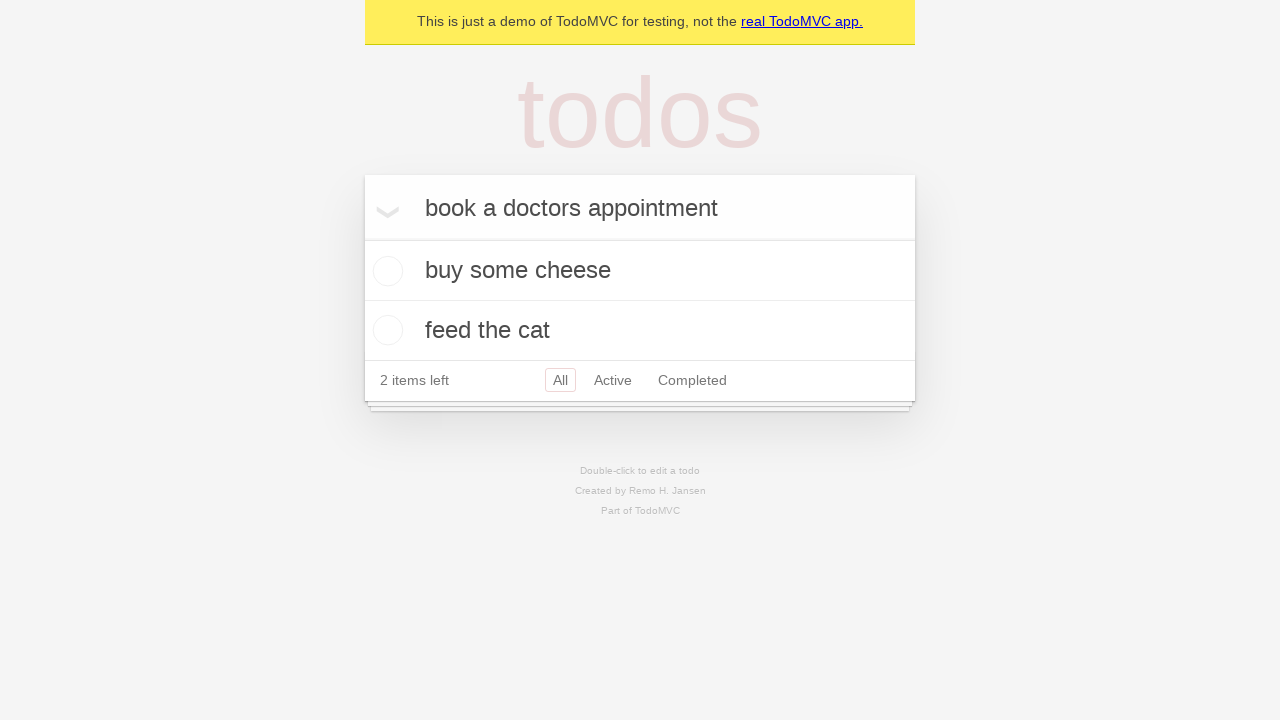

Pressed Enter to add 'book a doctors appointment' to the list on internal:attr=[placeholder="What needs to be done?"i]
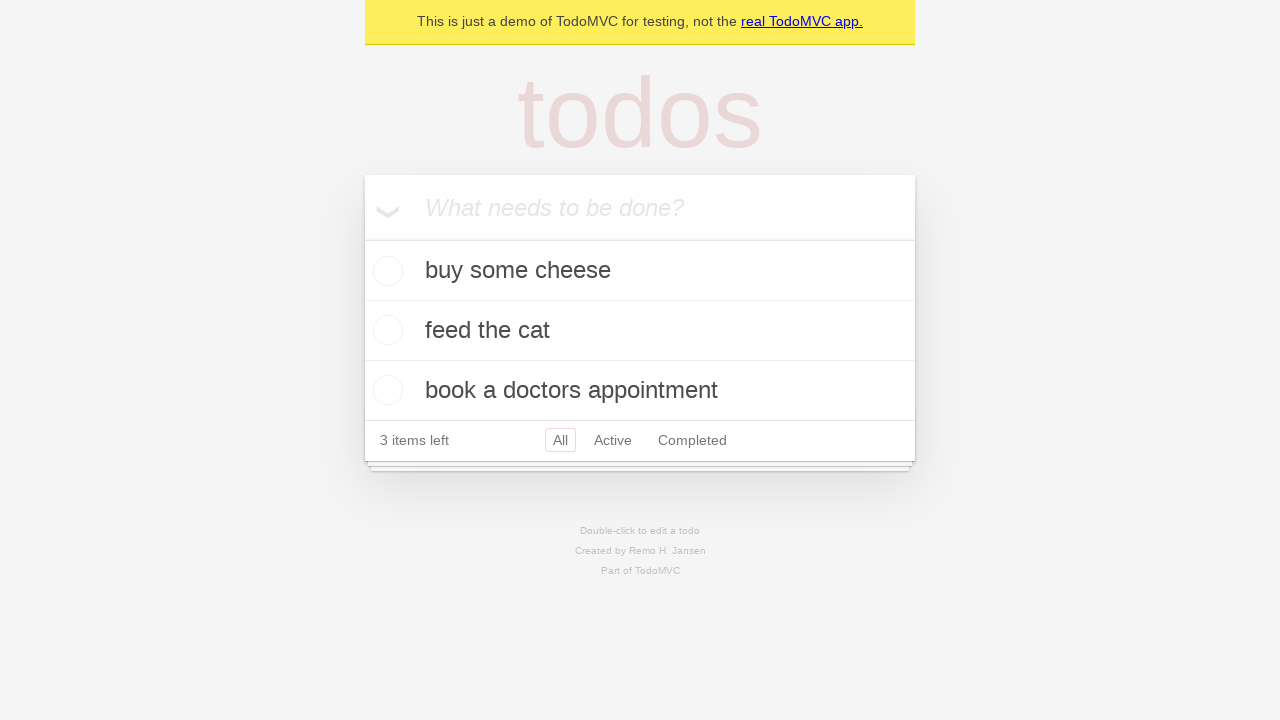

Todo counter element loaded
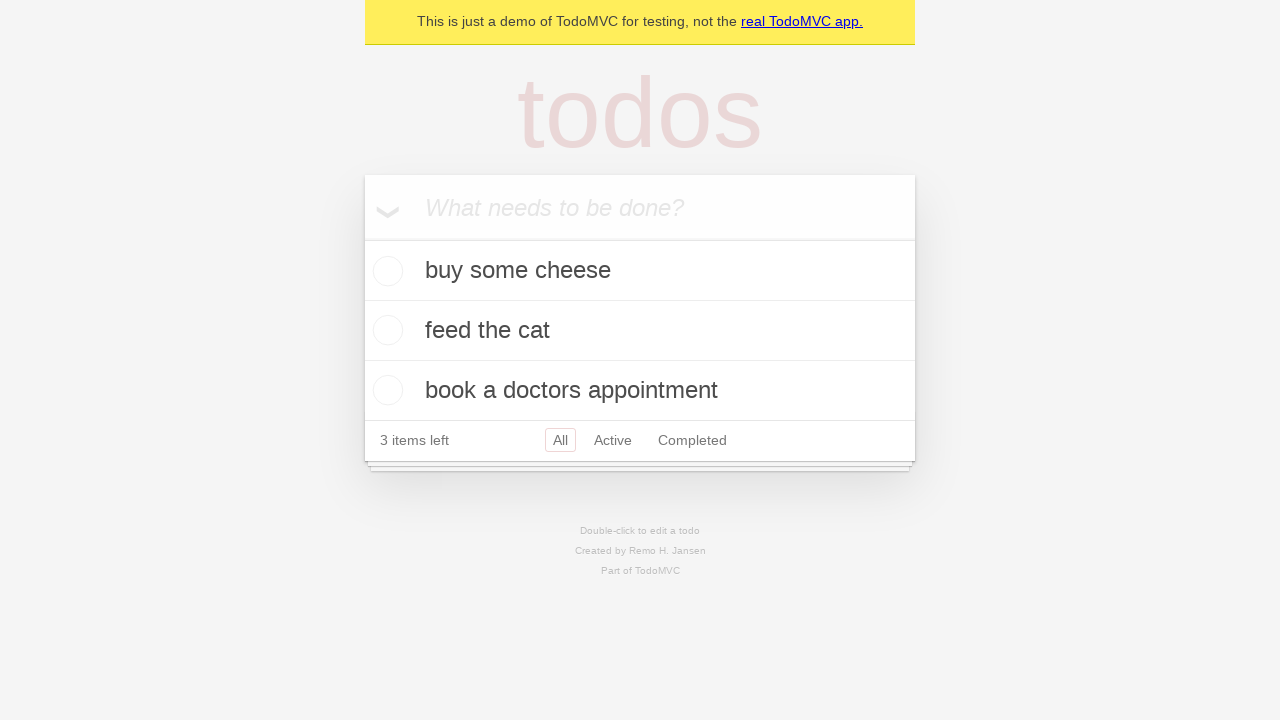

All 3 todo items loaded and visible in the list
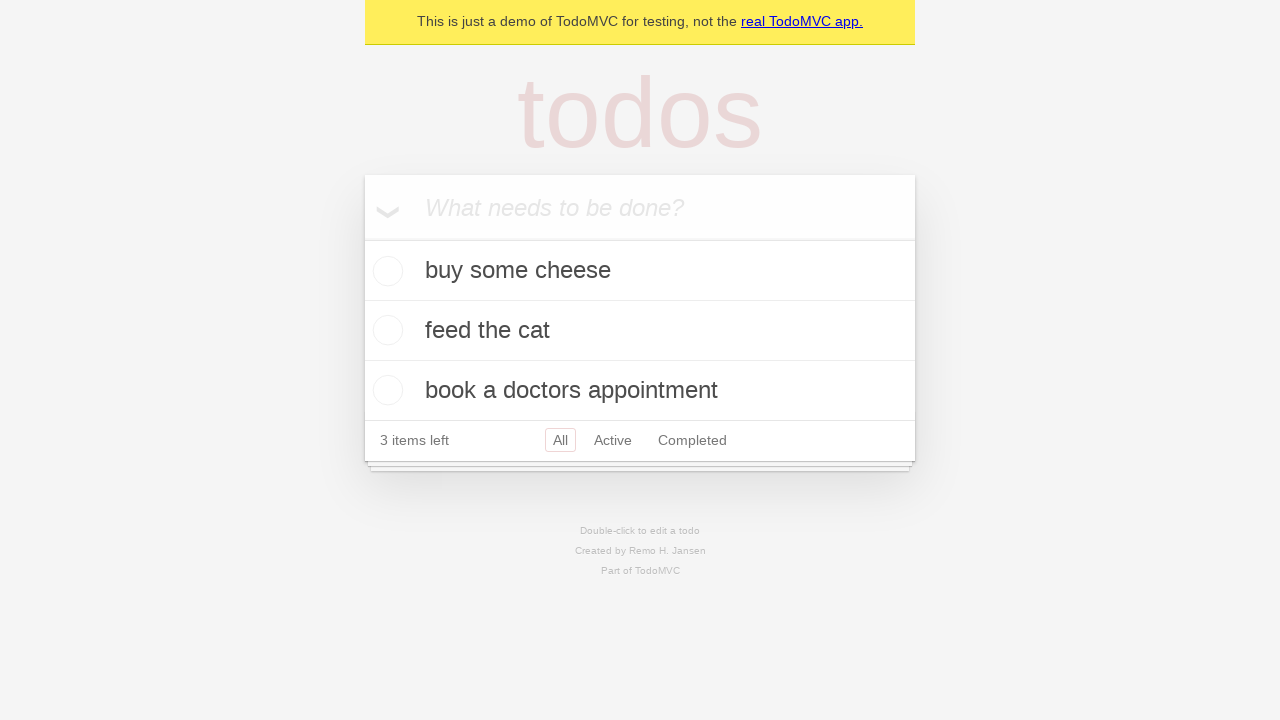

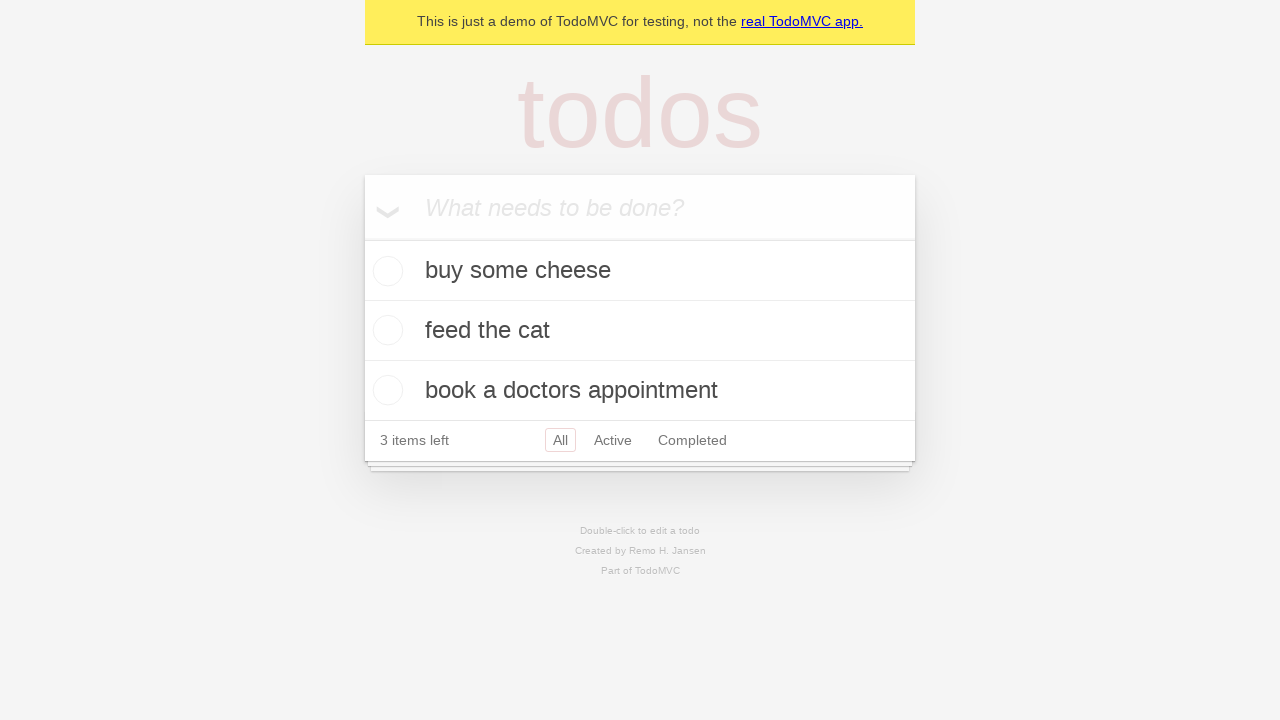